Tests navigation through the catalog menu to reach the acoustic guitars category page

Starting URL: https://www.muztorg.ru/

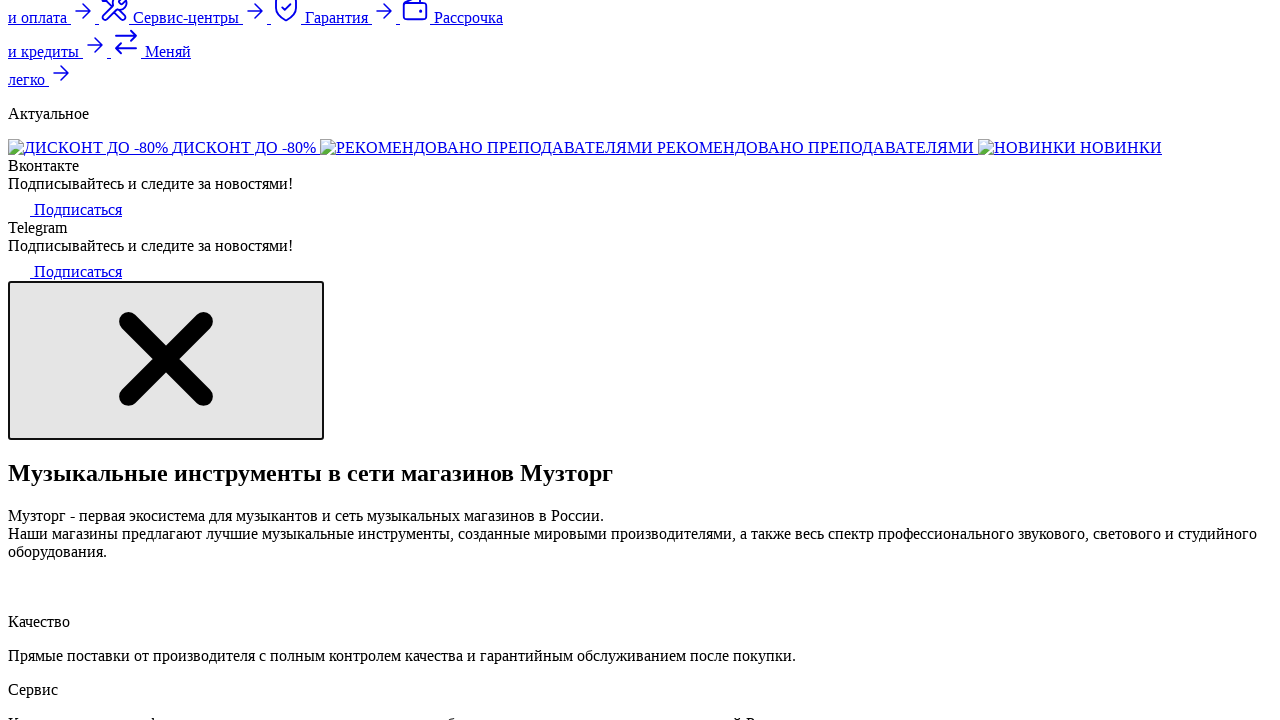

Clicked catalog menu button to open navigation at (385, 360) on button.js-catalog-menu-button
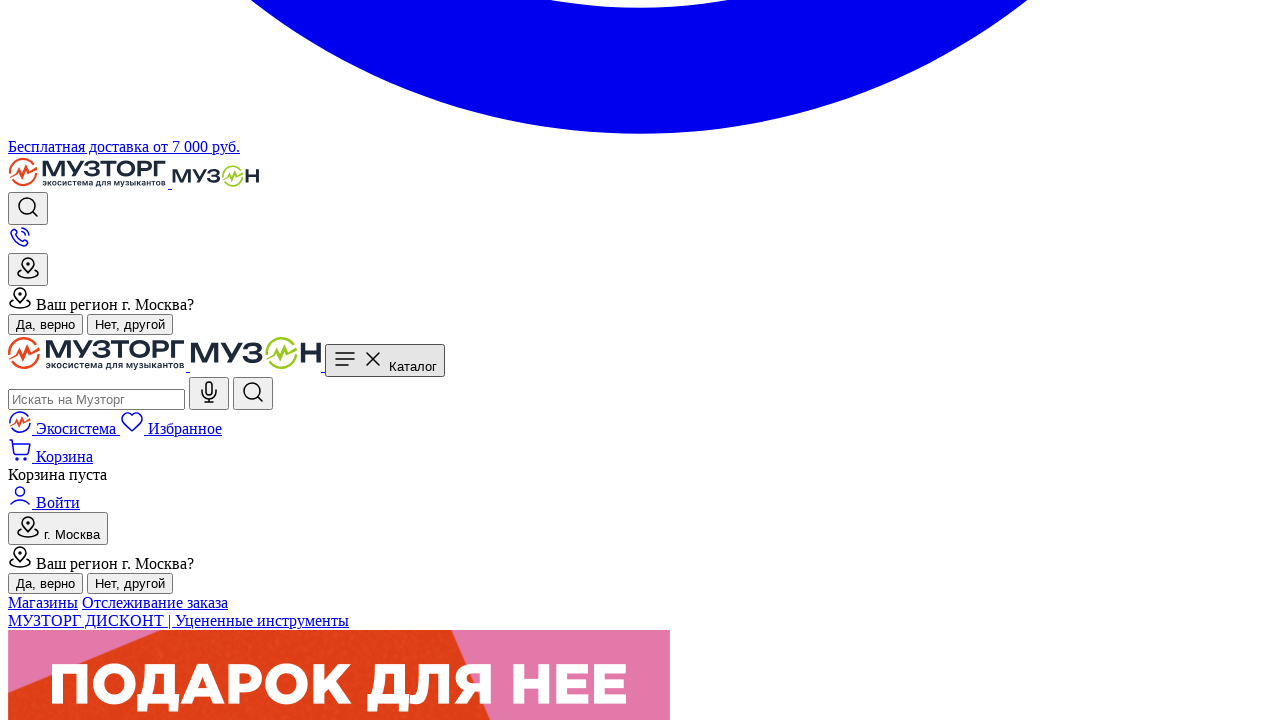

Waited for guitars category link to become visible
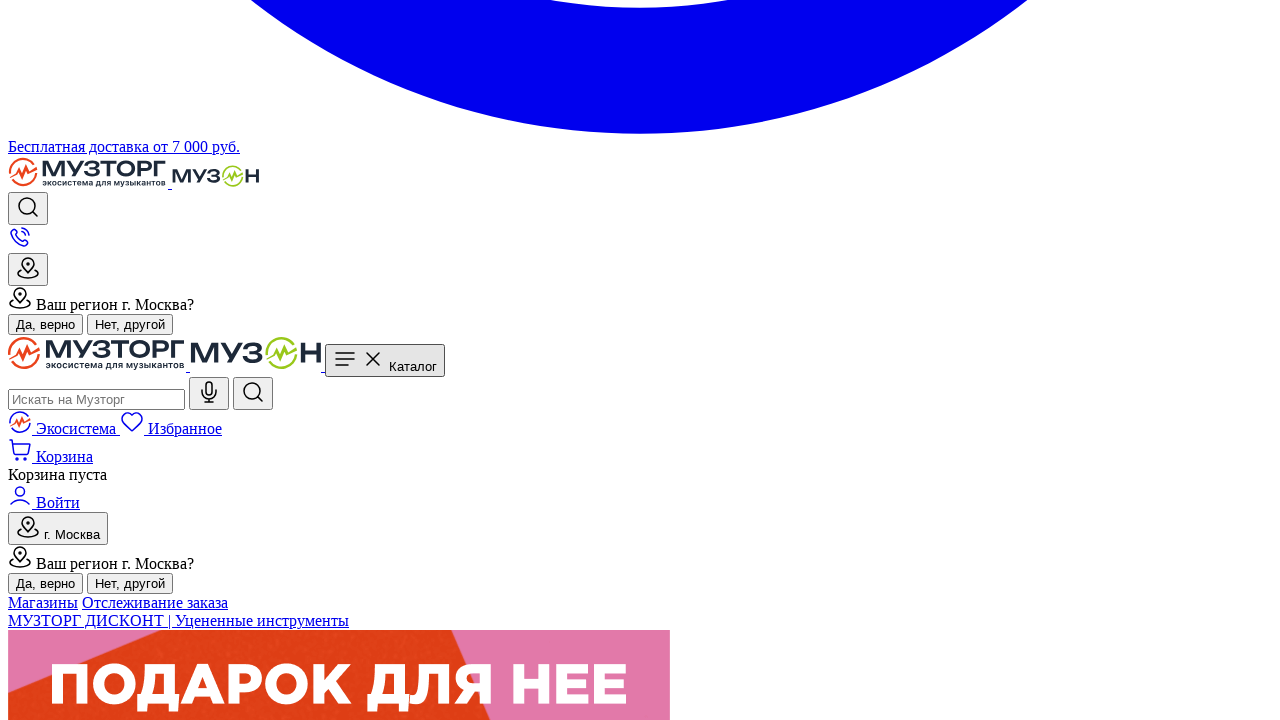

Clicked on guitars category link at (660, 360) on a[href='/category/gitary']
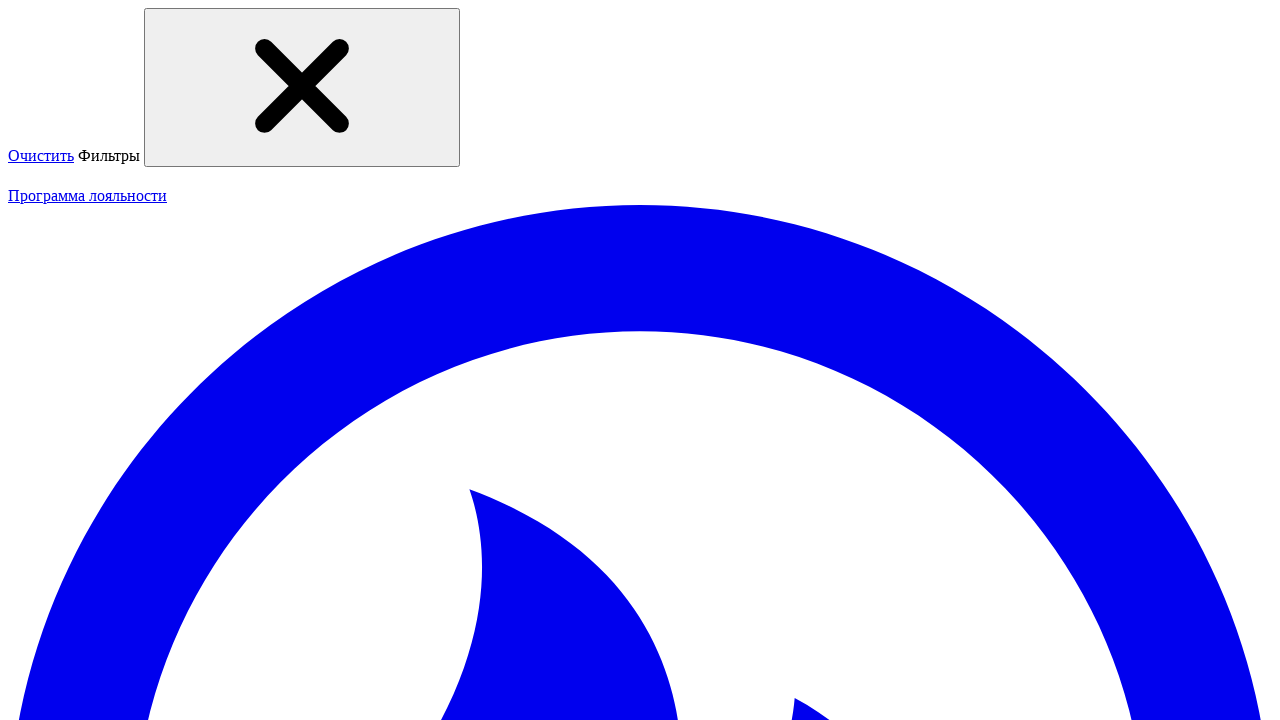

Waited for acoustic guitars subcategory to become visible
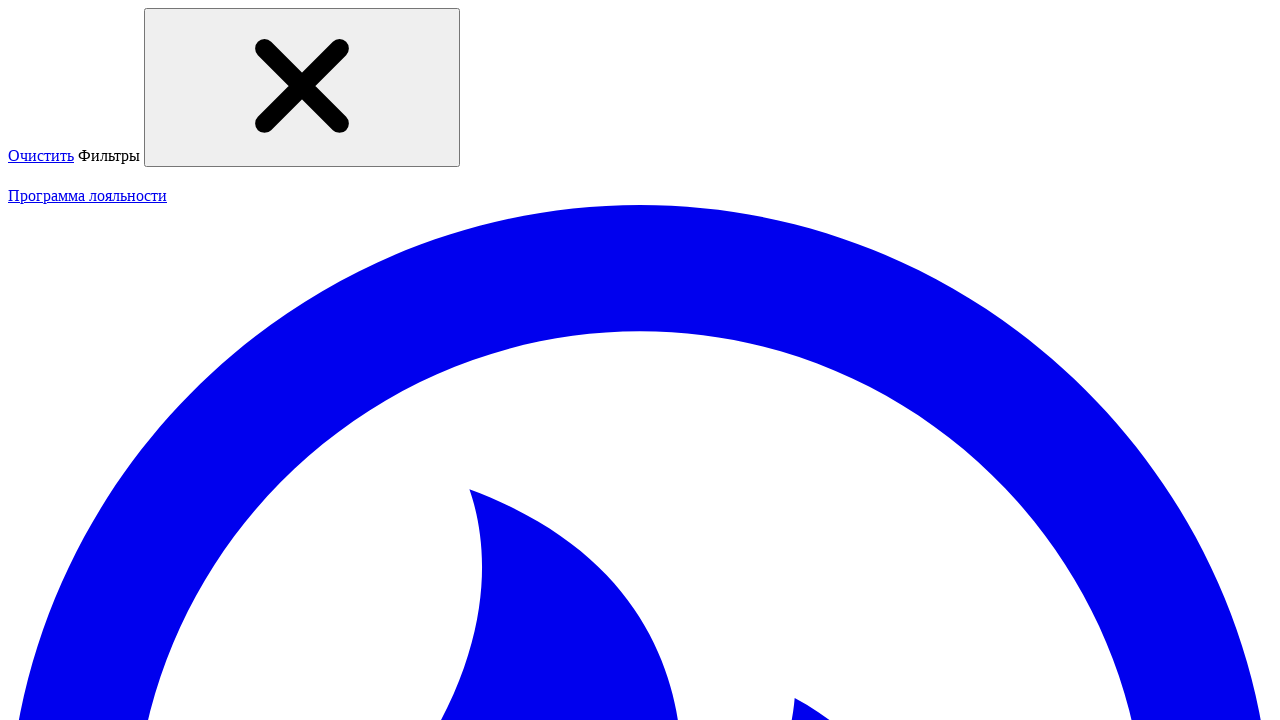

Clicked on acoustic guitars subcategory at (640, 361) on div[title='Акустические гитары']
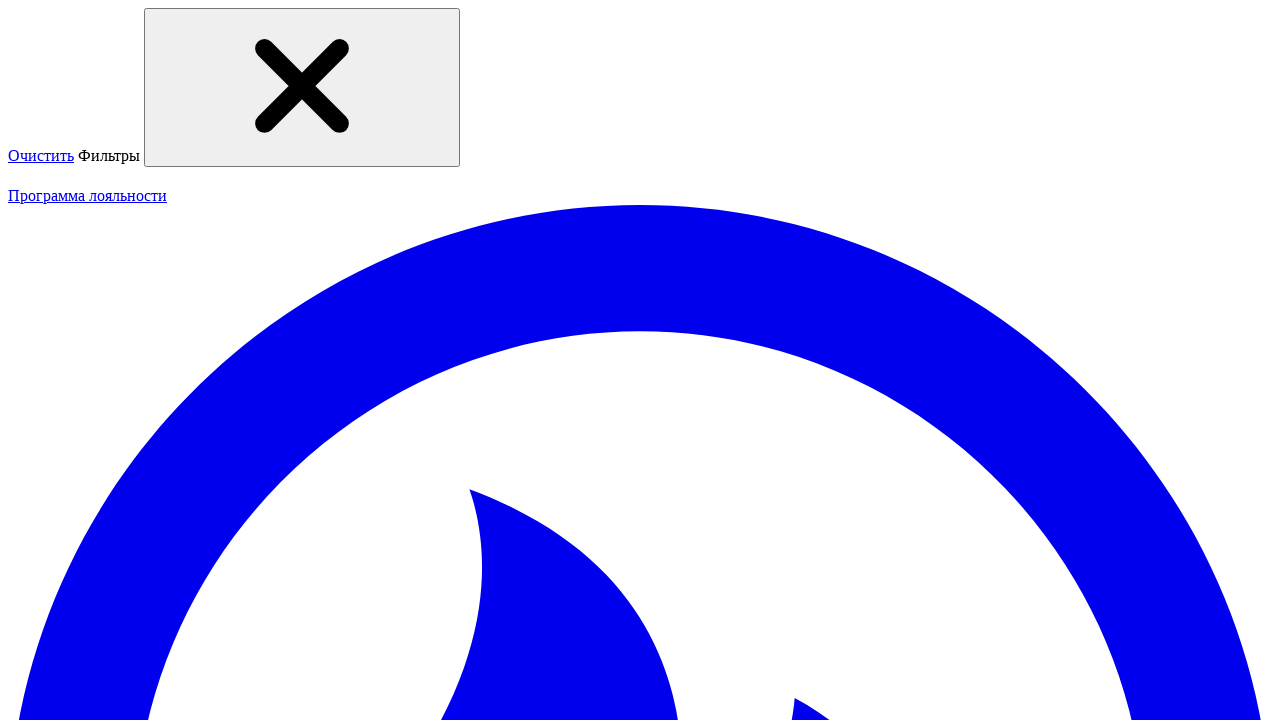

Verified acoustic guitars category page loaded with title visible
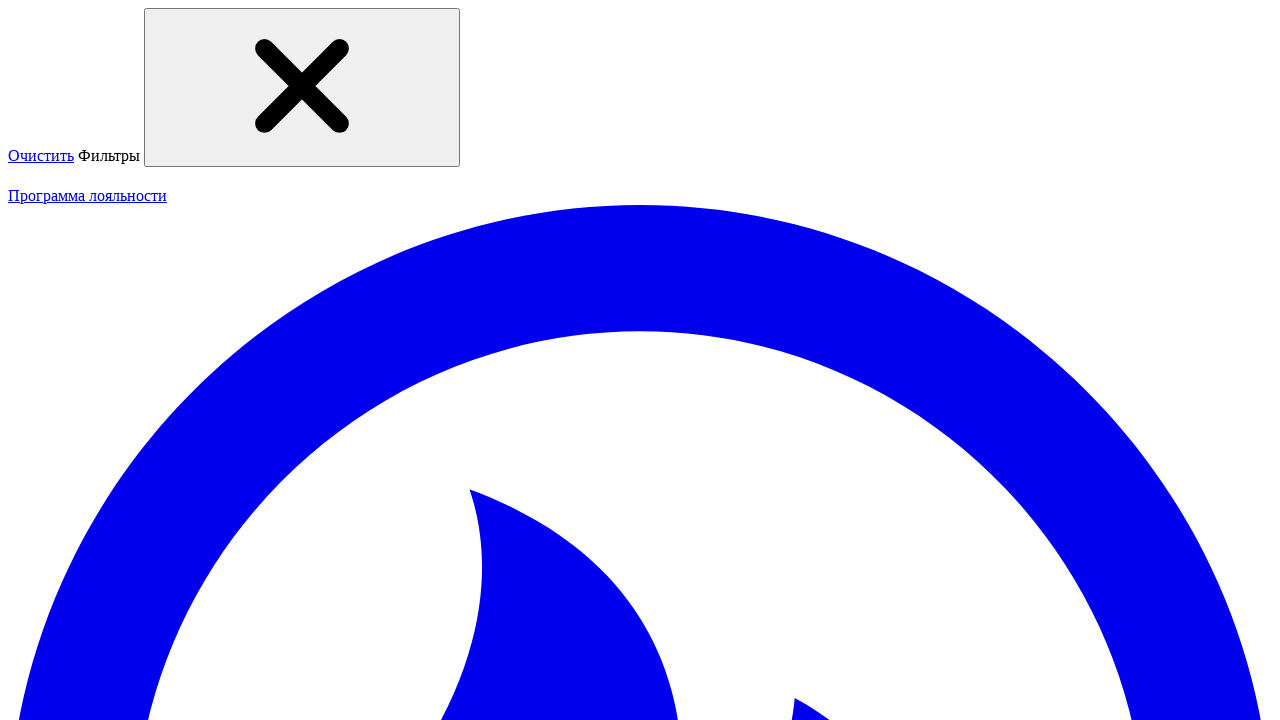

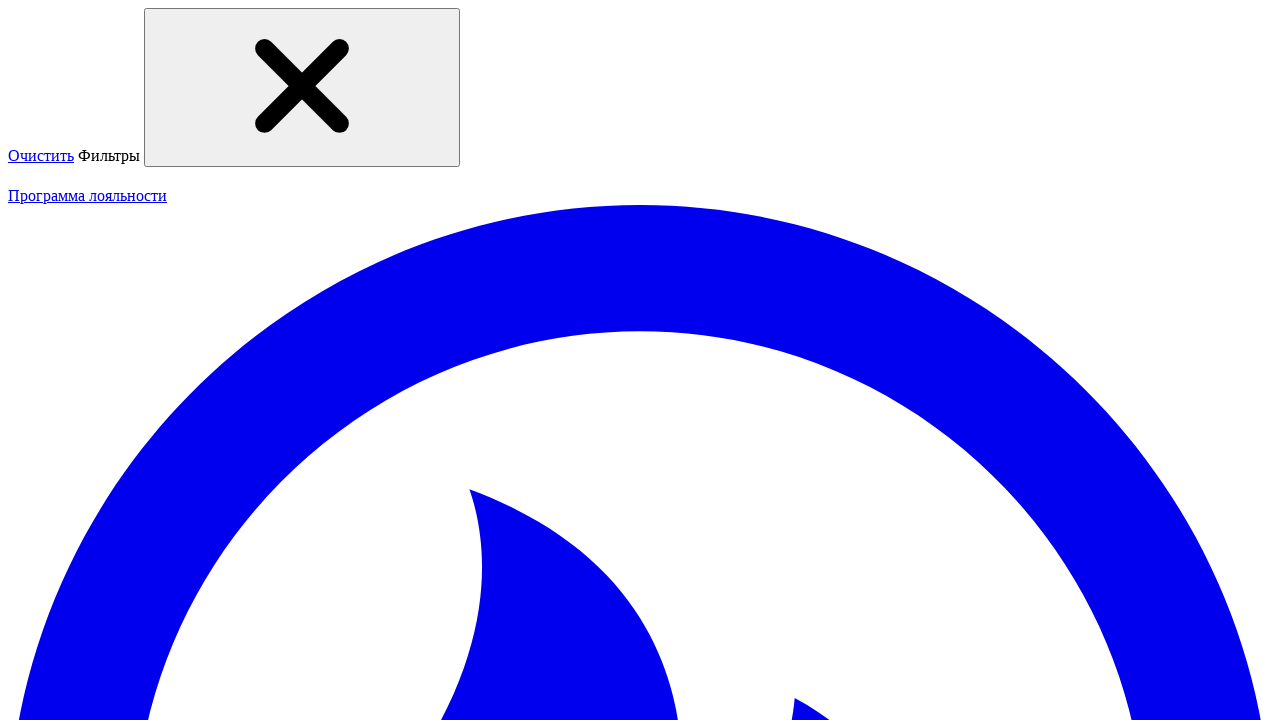